Tests drag and drop functionality on the jQuery UI droppable demo page by dragging an element and dropping it onto a target area.

Starting URL: http://jqueryui.com/droppable/

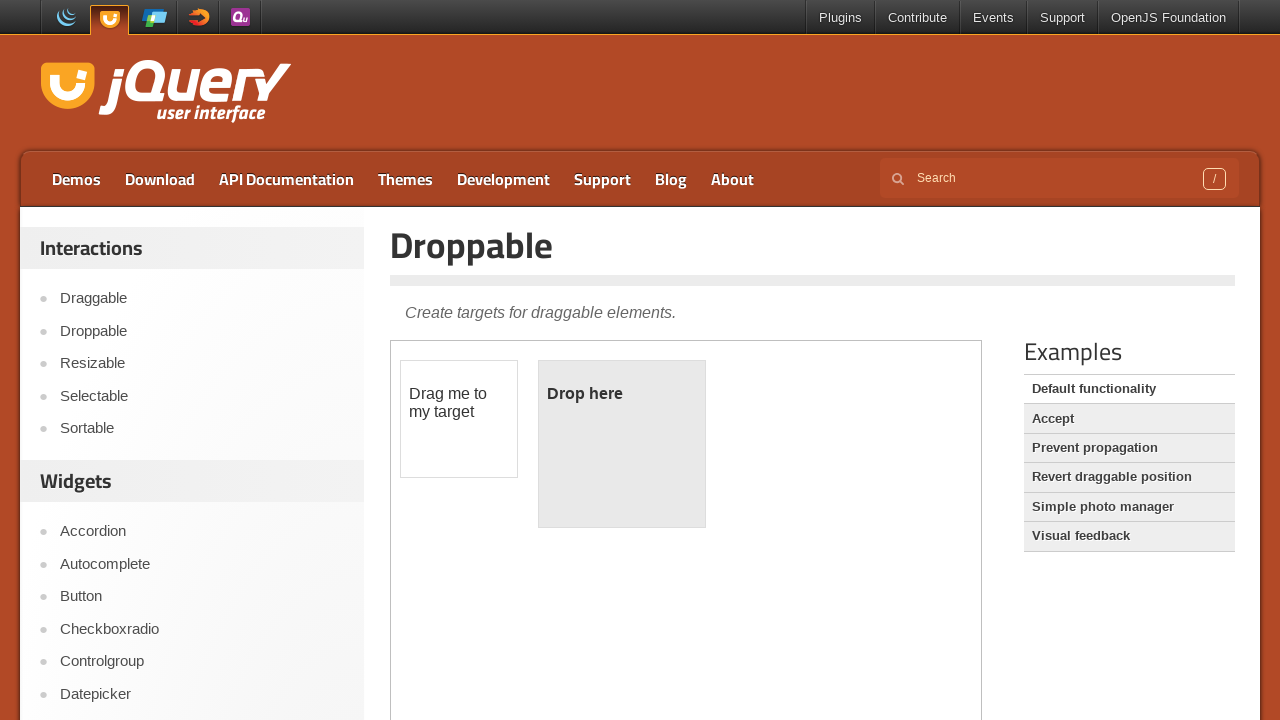

Navigated to jQuery UI droppable demo page
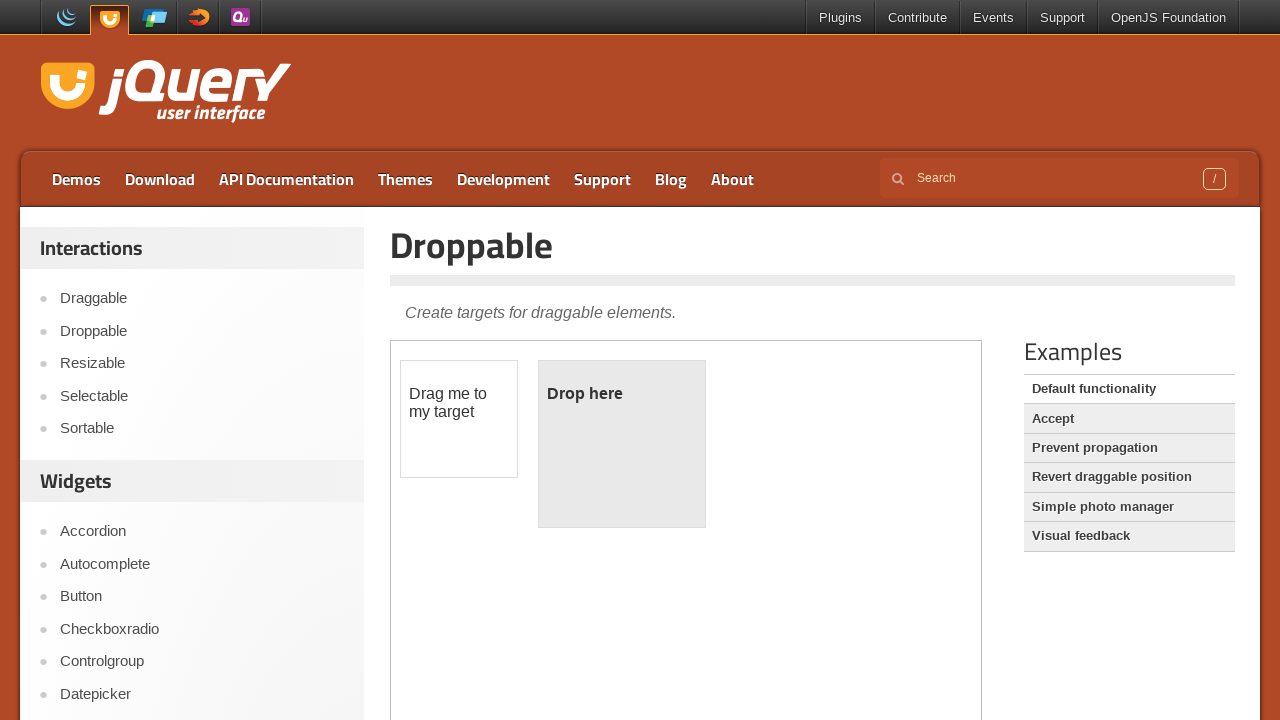

Located demo iframe
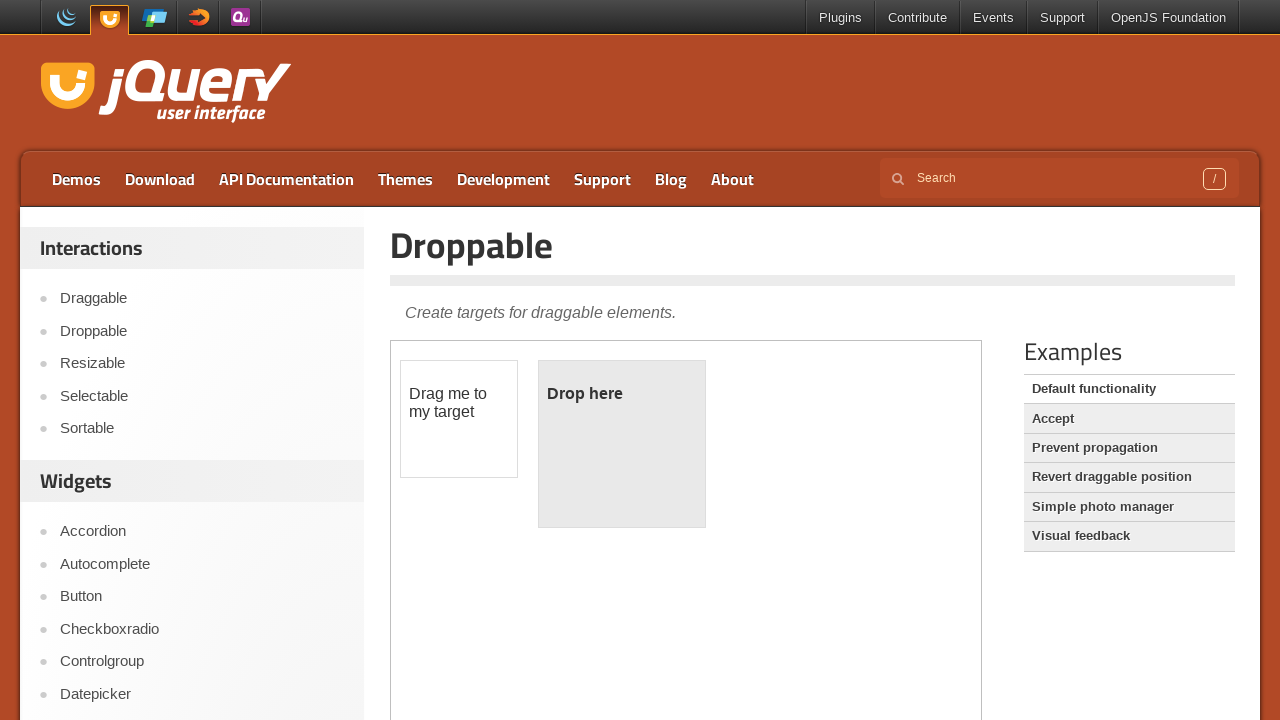

Located draggable element
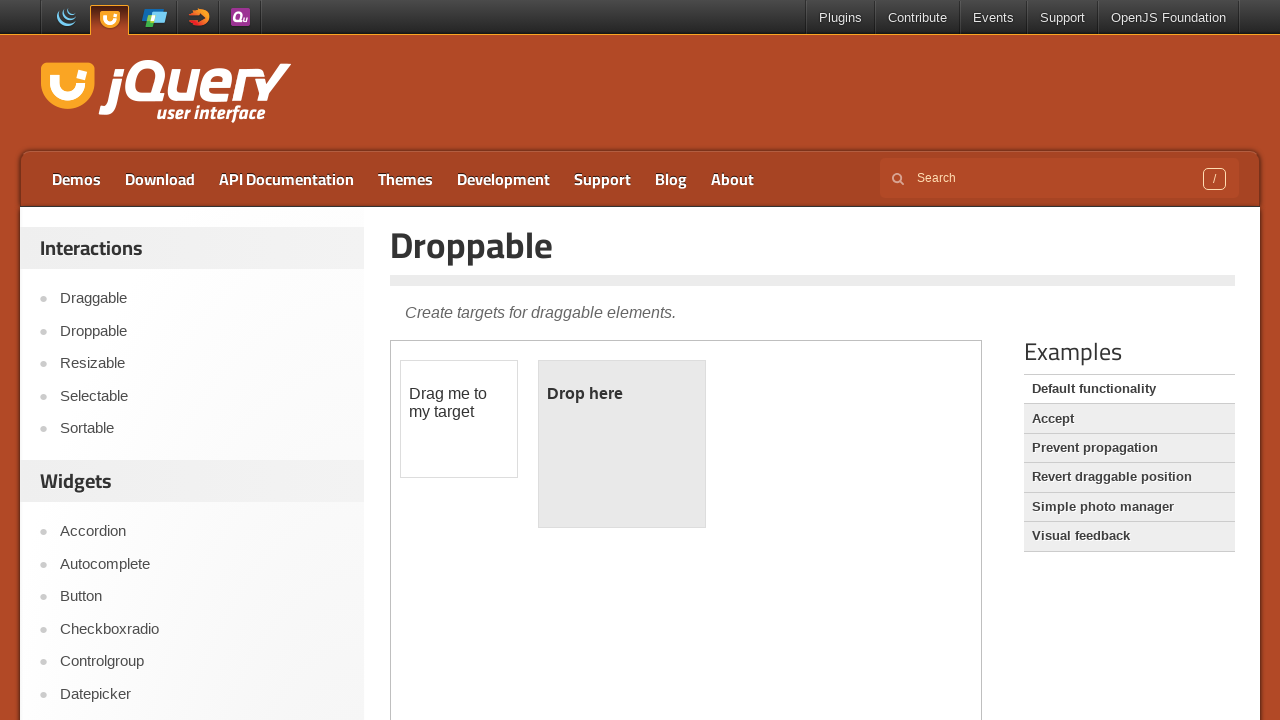

Located droppable target element
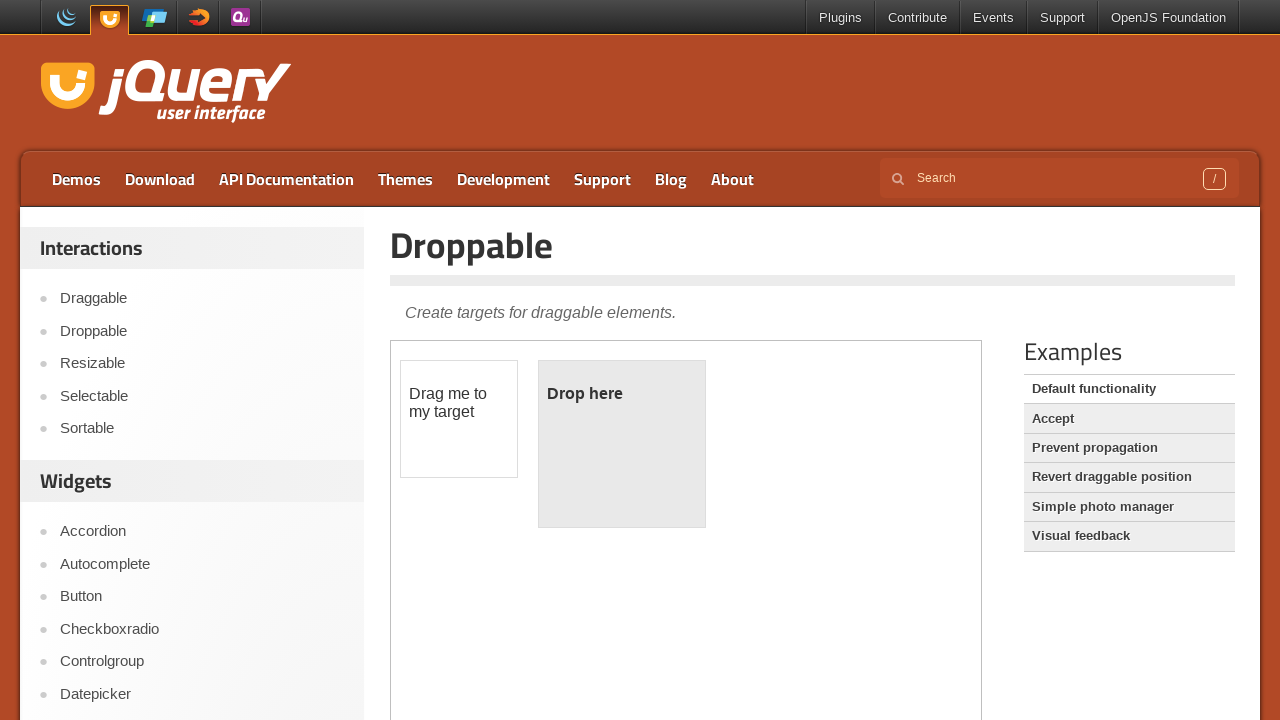

Dragged element onto droppable target at (622, 444)
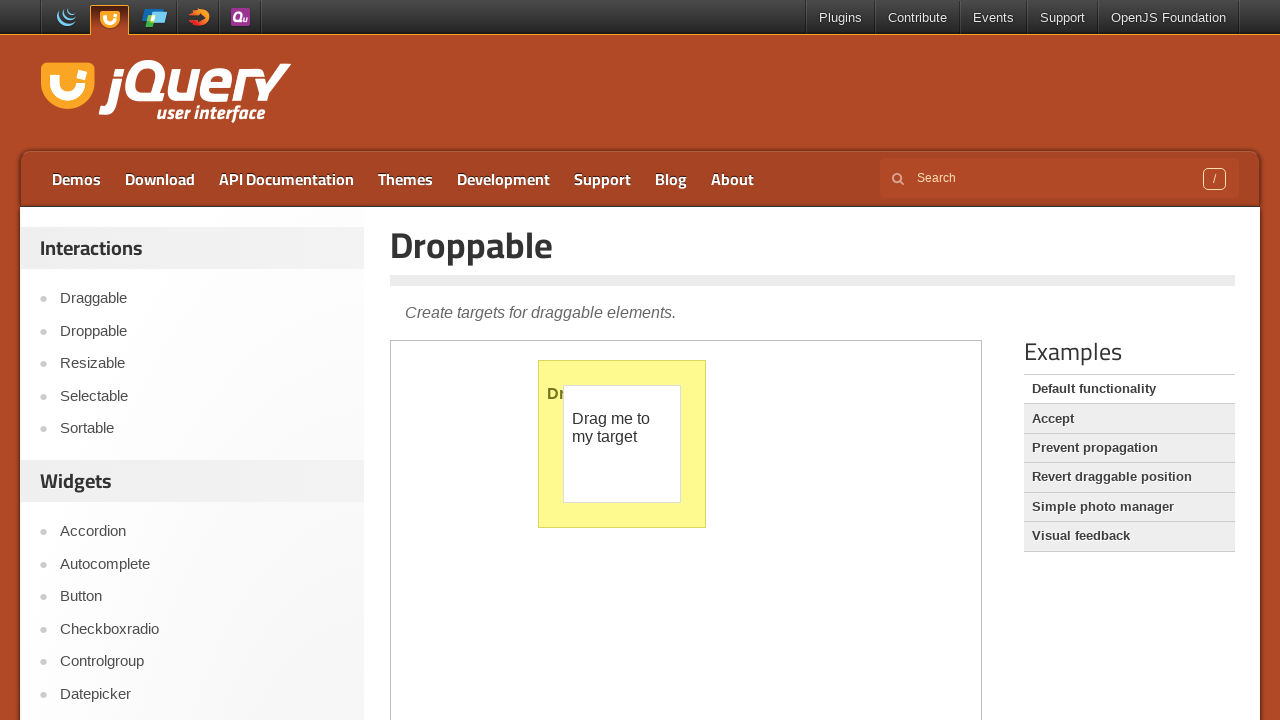

Verified drop was successful - droppable element now displays 'Dropped!' text
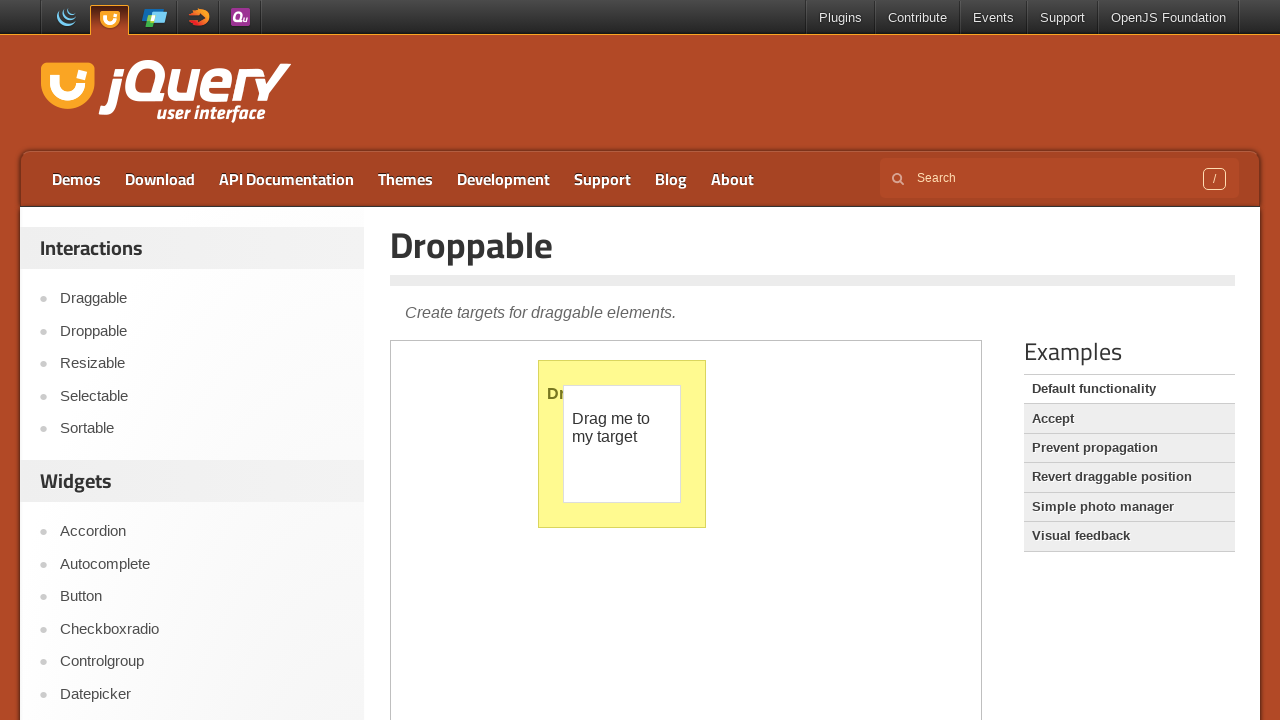

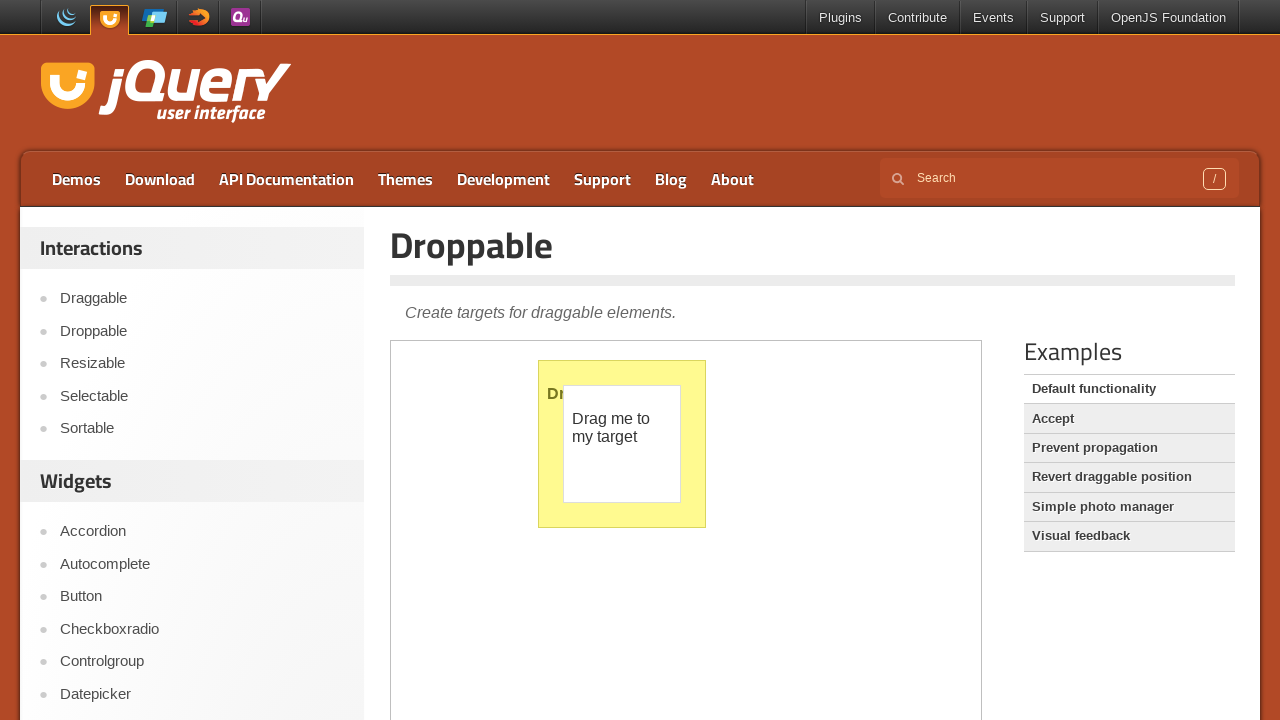